Tests navigation from the main Training Support page to the About page by clicking the about link

Starting URL: https://v1.training-support.net

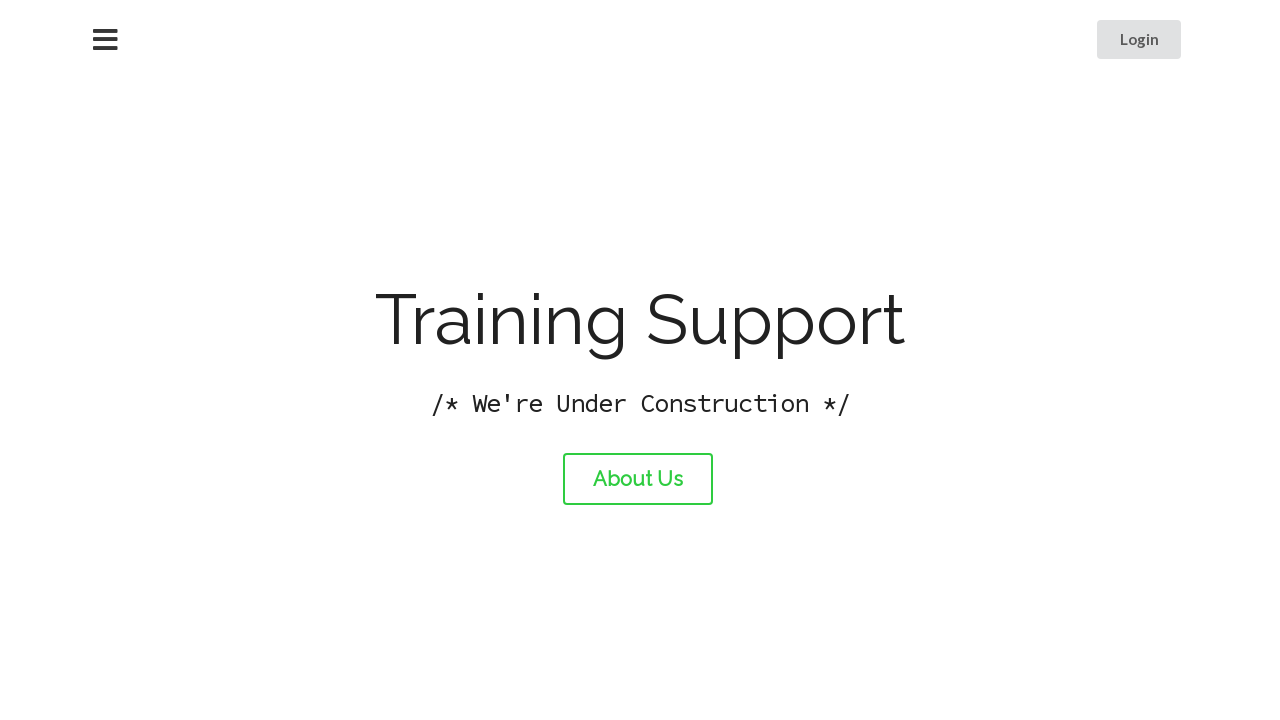

Verified page title is 'Training Support'
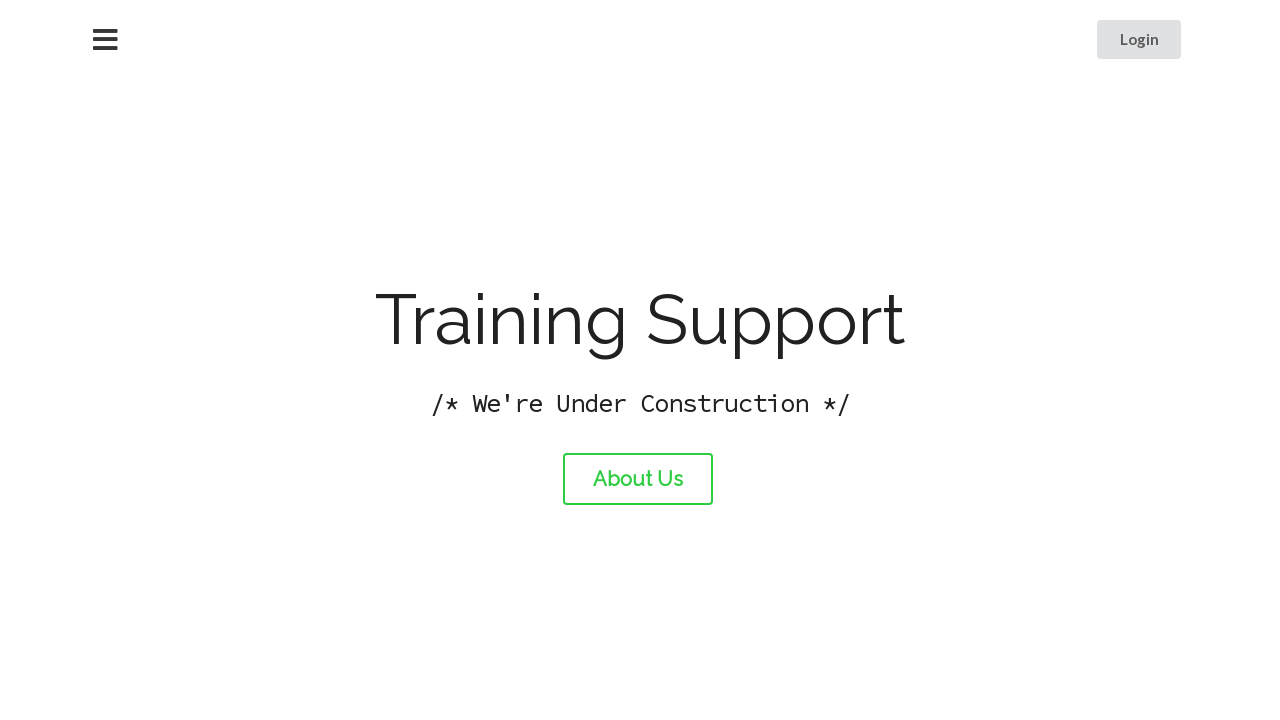

Clicked the about link at (638, 479) on #about-link
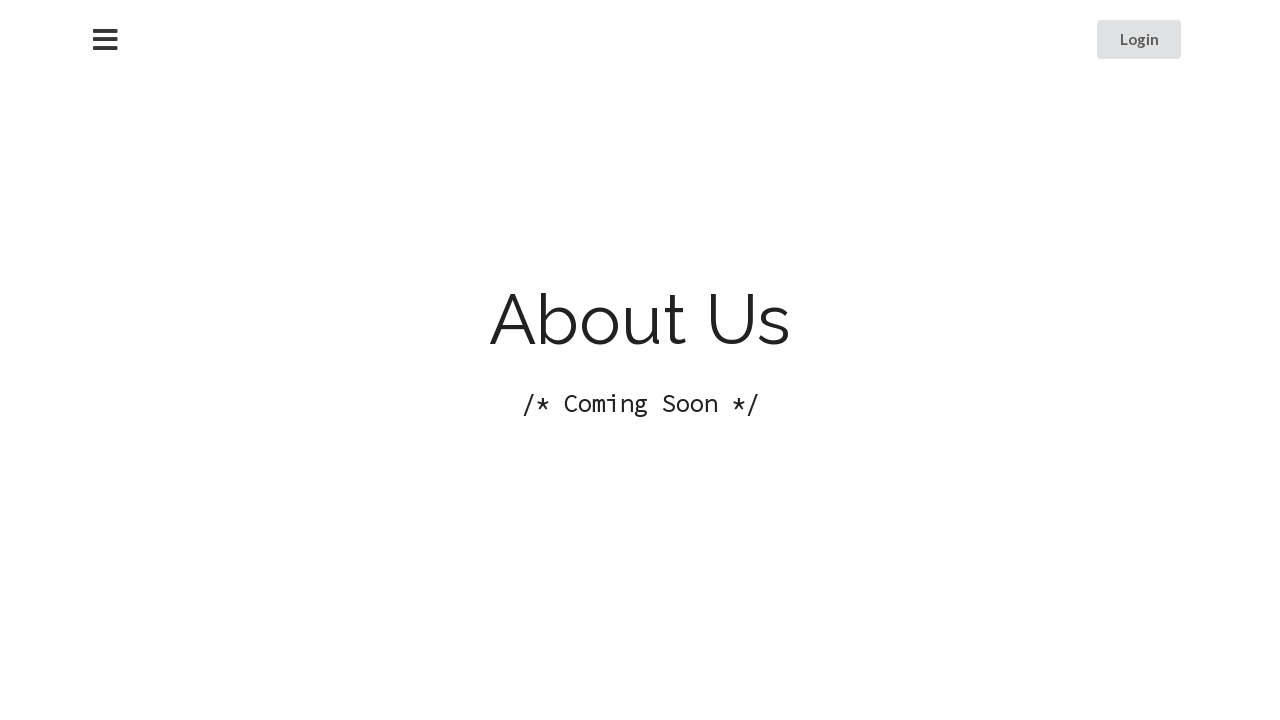

Navigation to About page completed (networkidle)
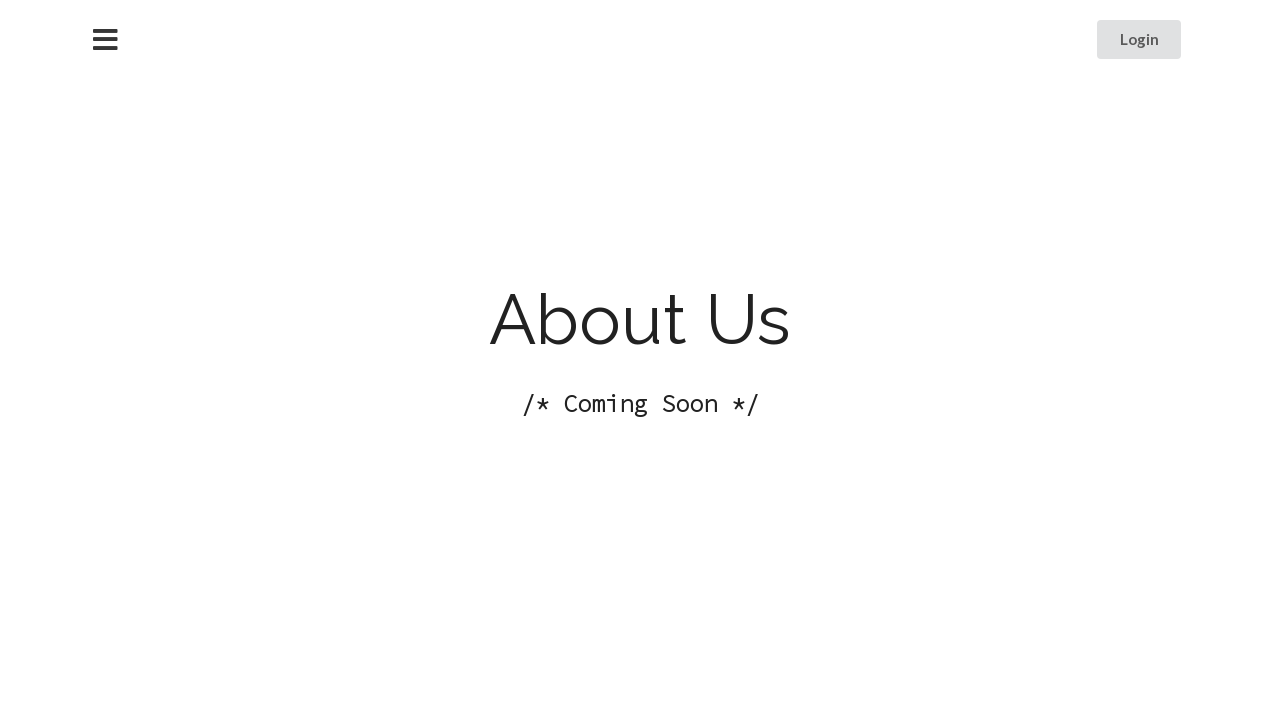

Verified new page title: About Training Support
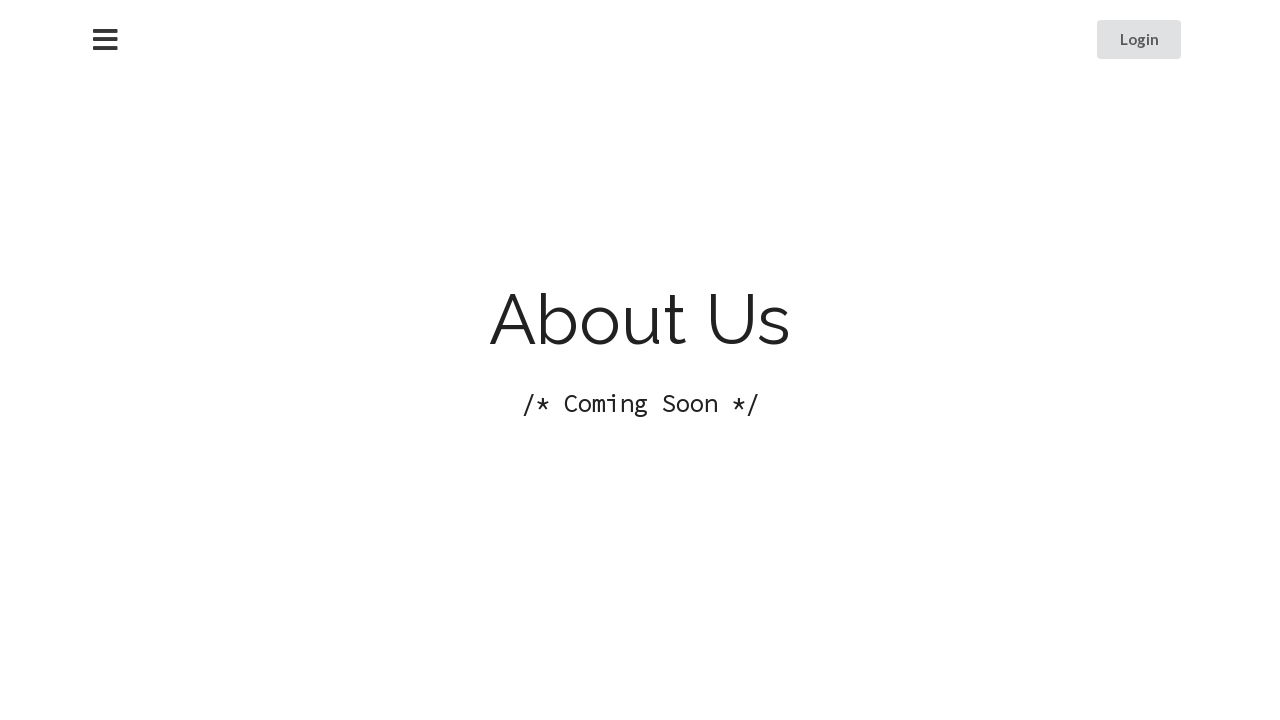

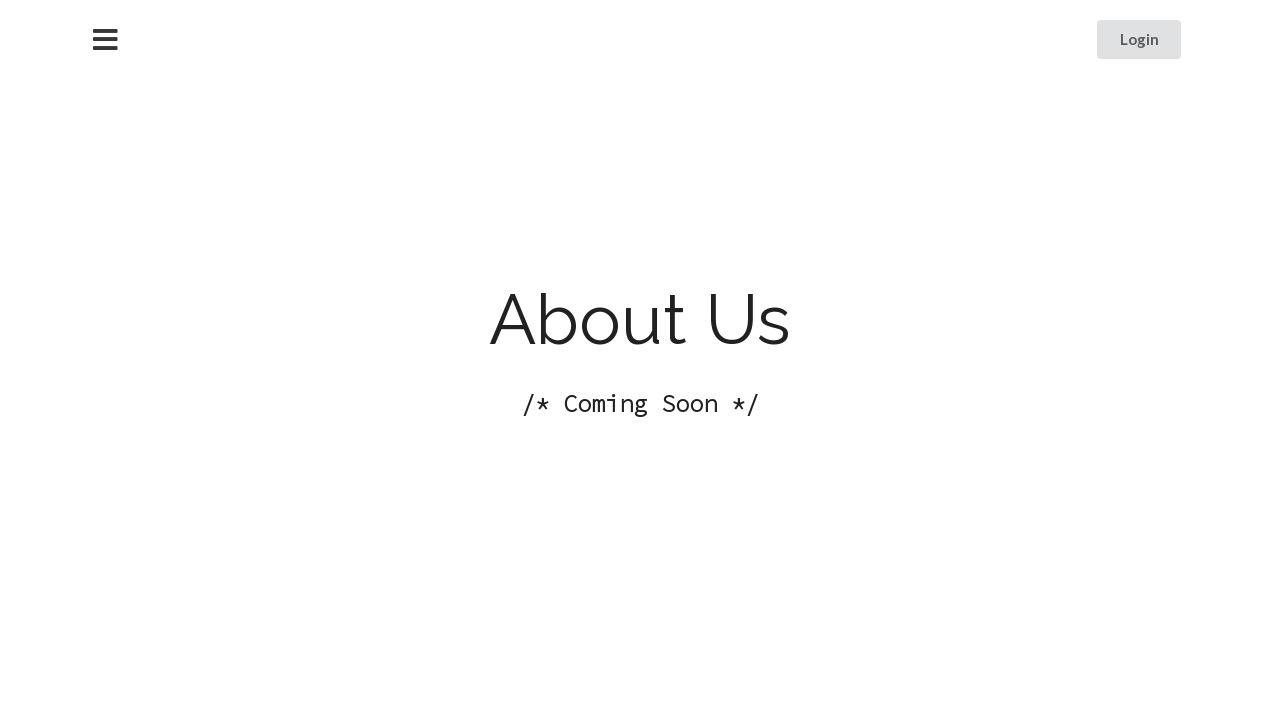